Tests keyboard input events by pressing the 'S' key and then performing CTRL+A and CTRL+C keyboard shortcuts on an input events demo page

Starting URL: https://www.training-support.net/selenium/input-events

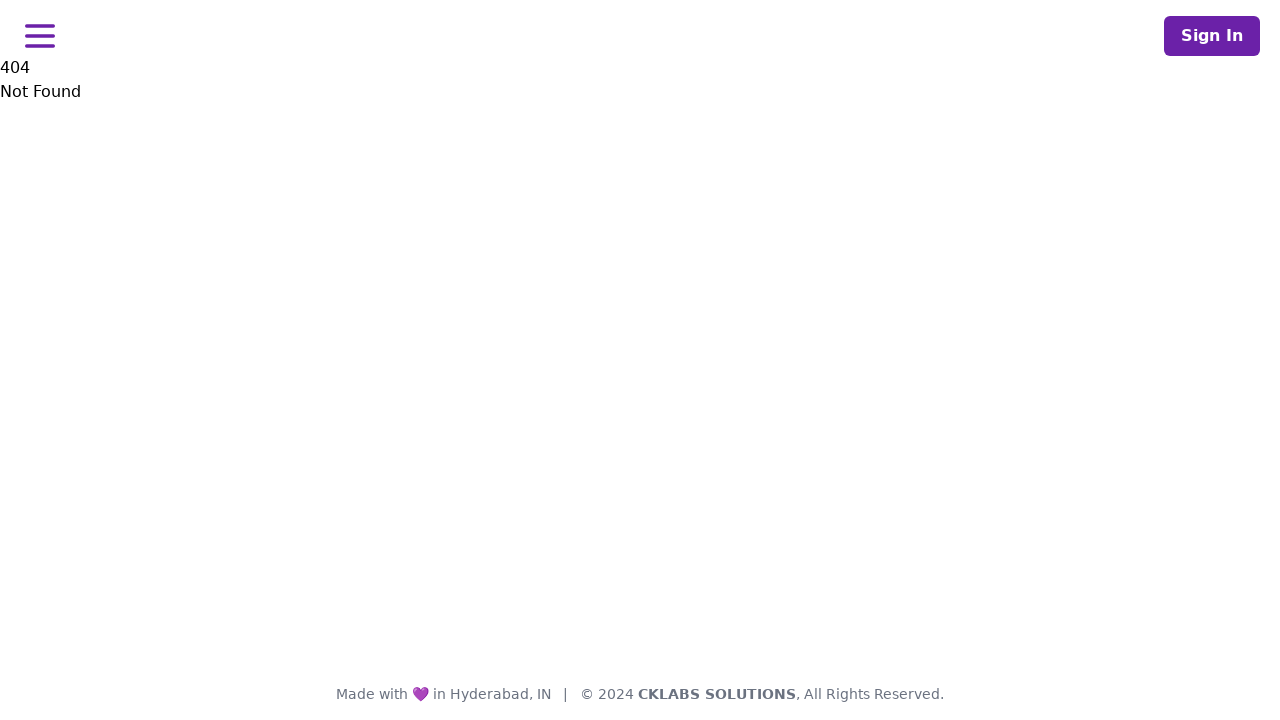

Navigated to input events demo page
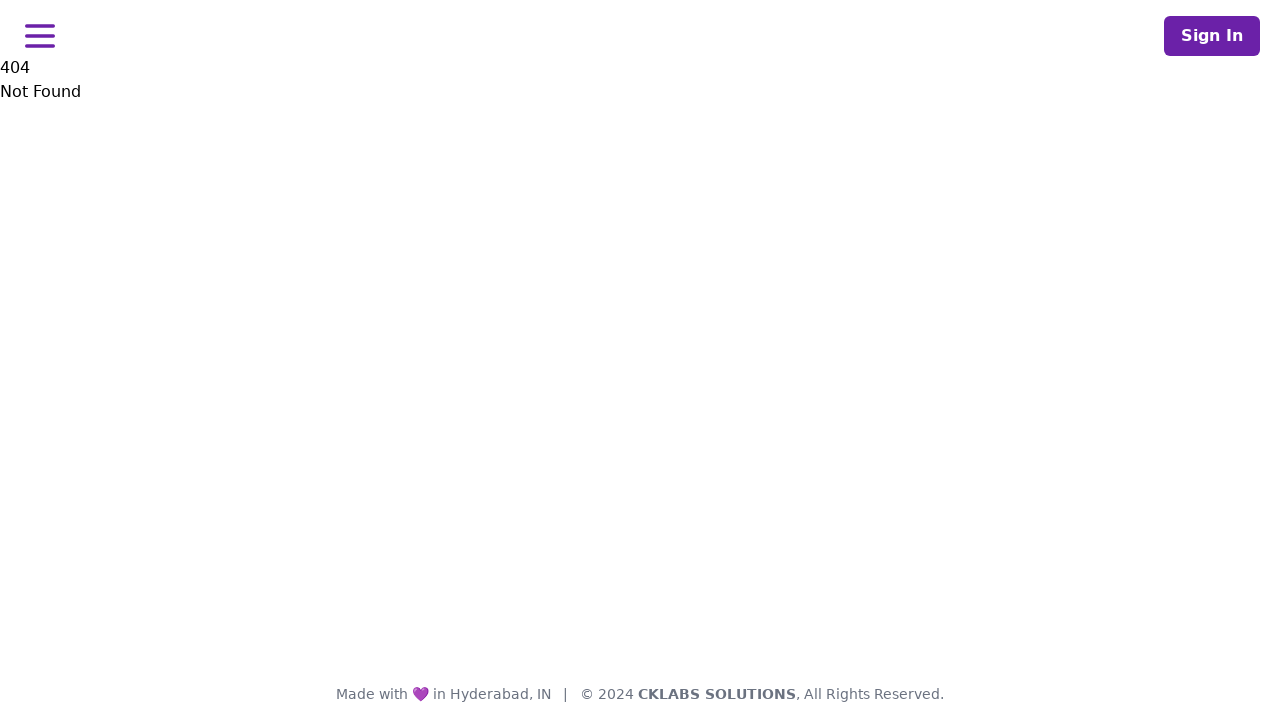

Pressed 'S' key
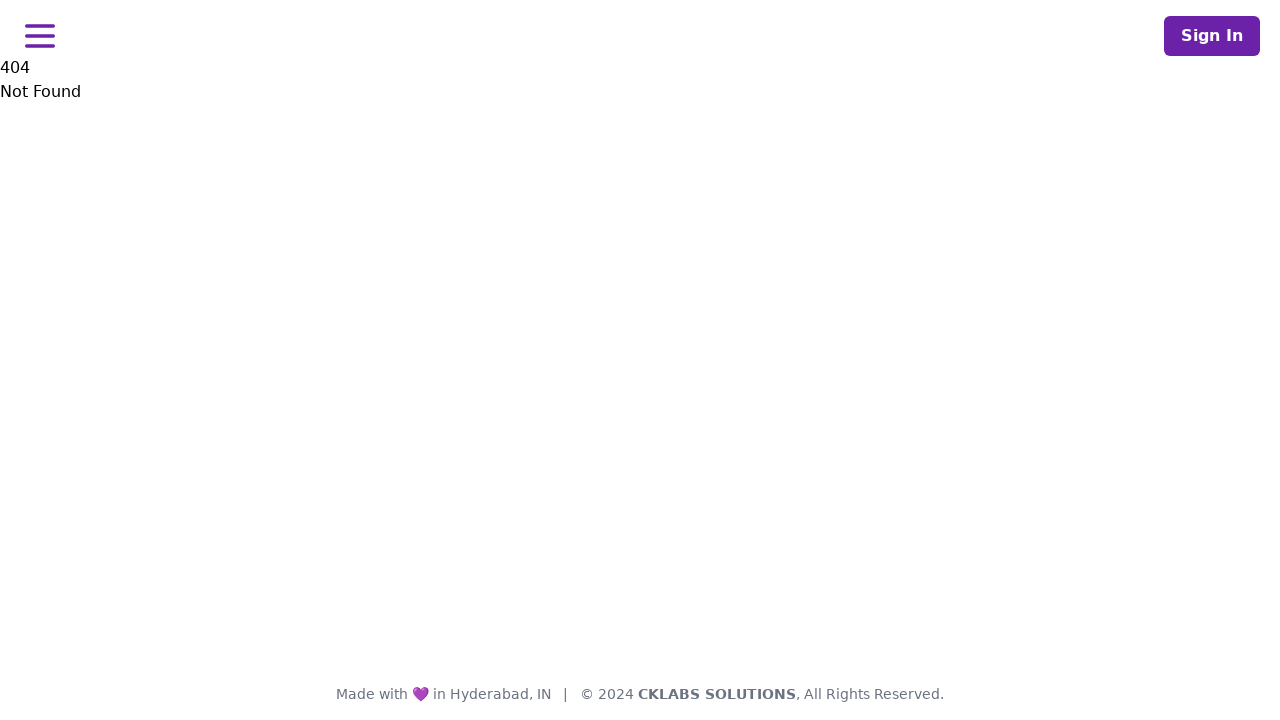

Pressed CTRL+A to select all
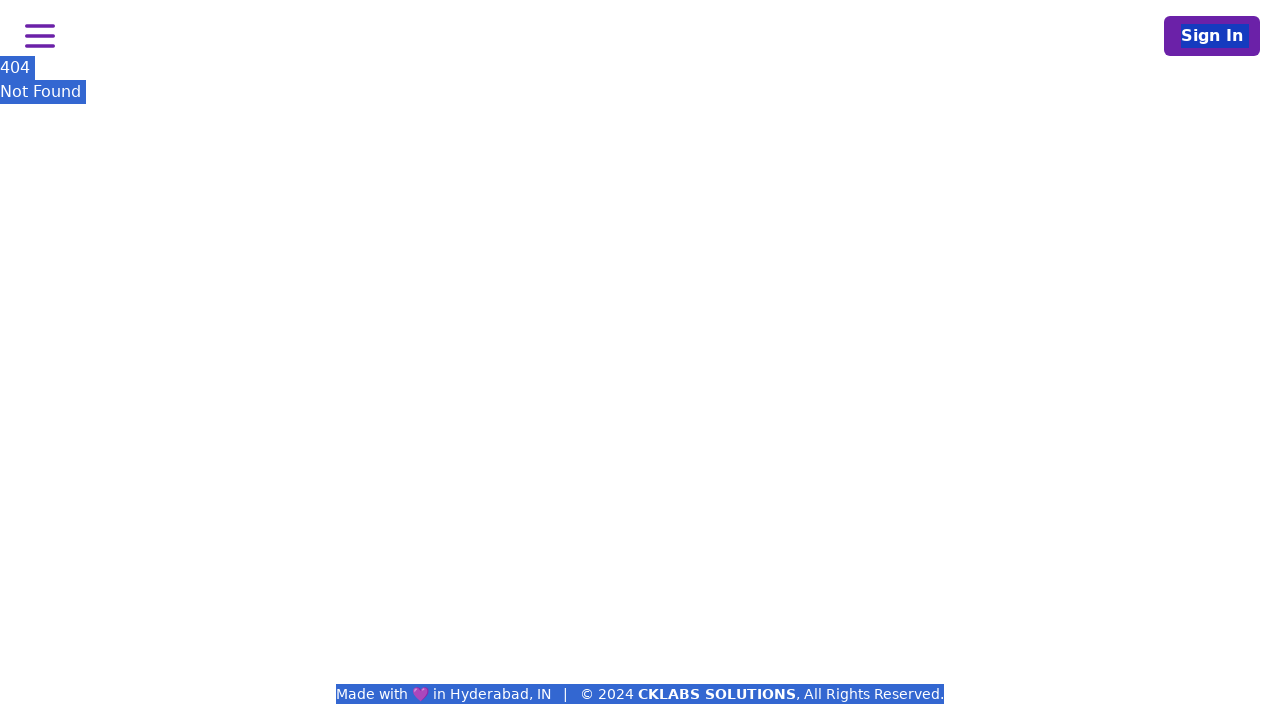

Pressed CTRL+C to copy
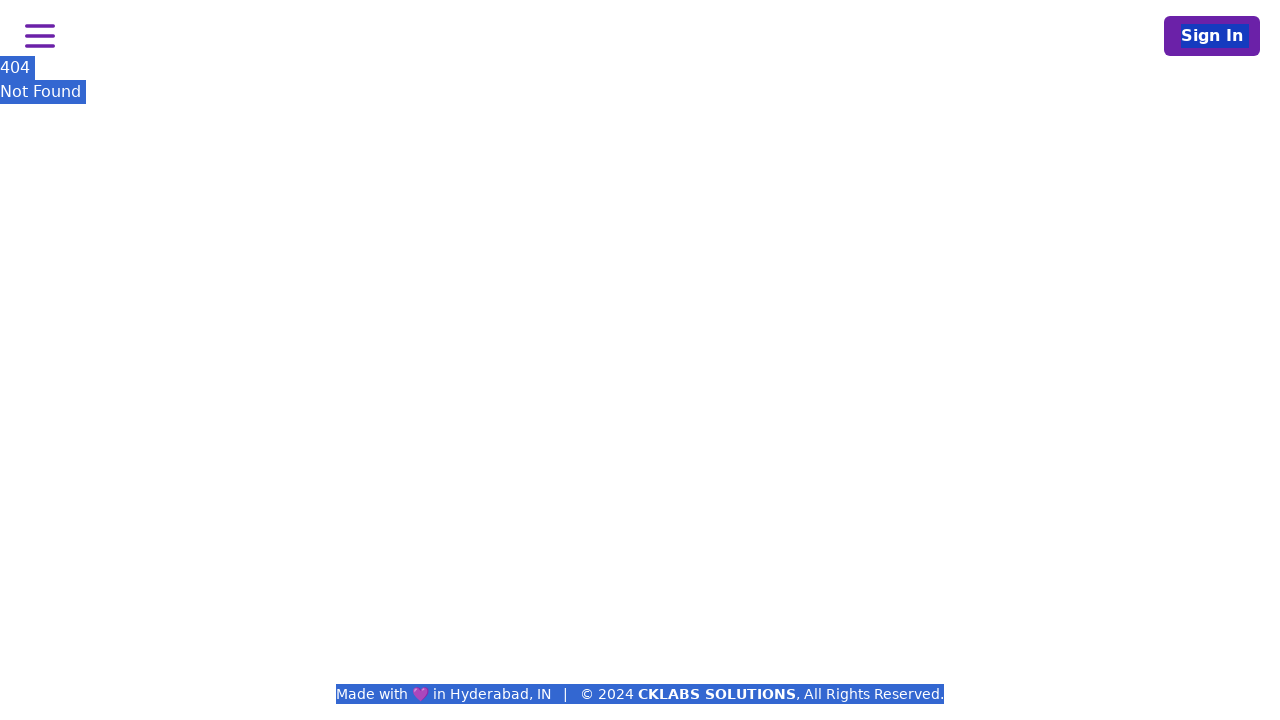

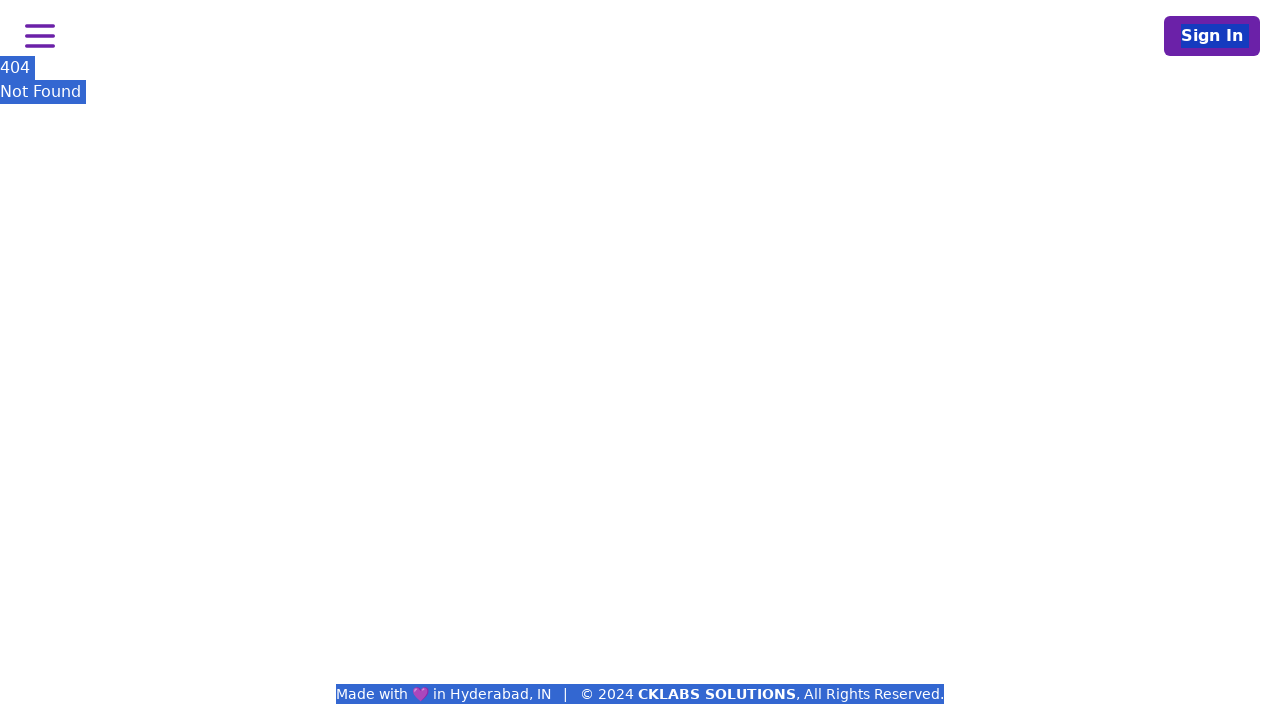